Navigates to AliExpress homepage and waits for the page to load

Starting URL: https://www.aliexpress.com/

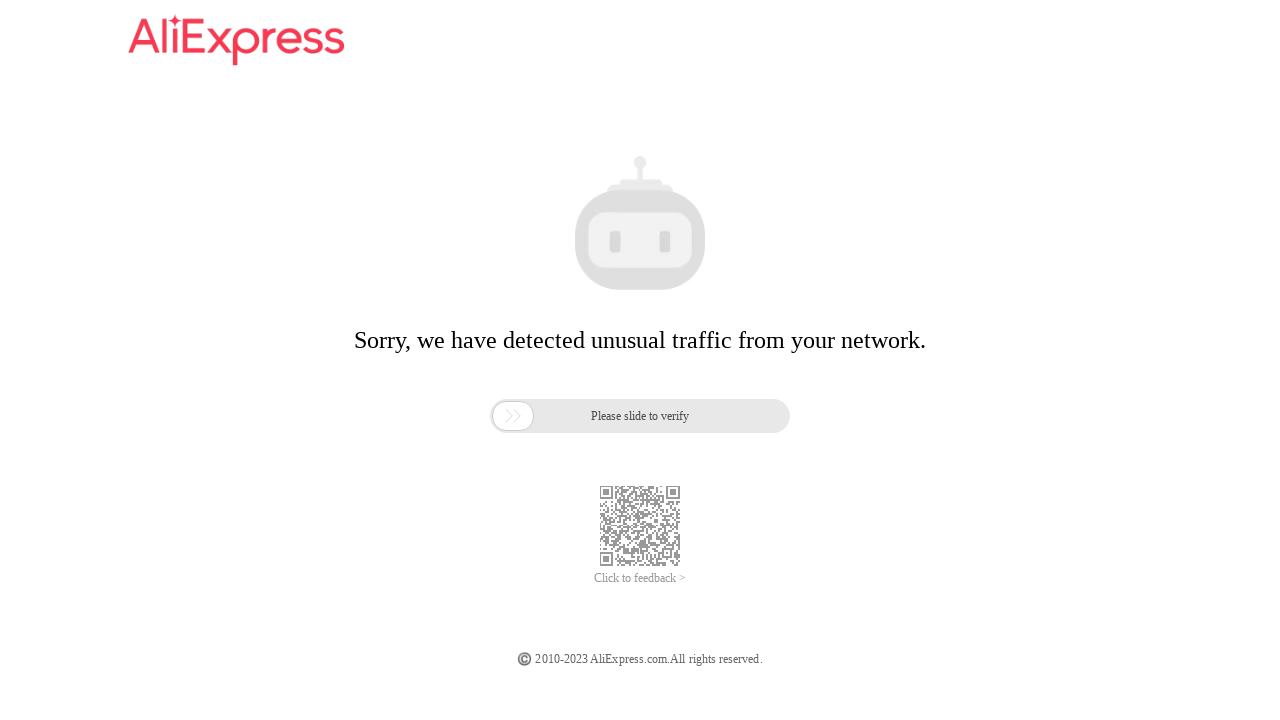

Navigated to AliExpress homepage
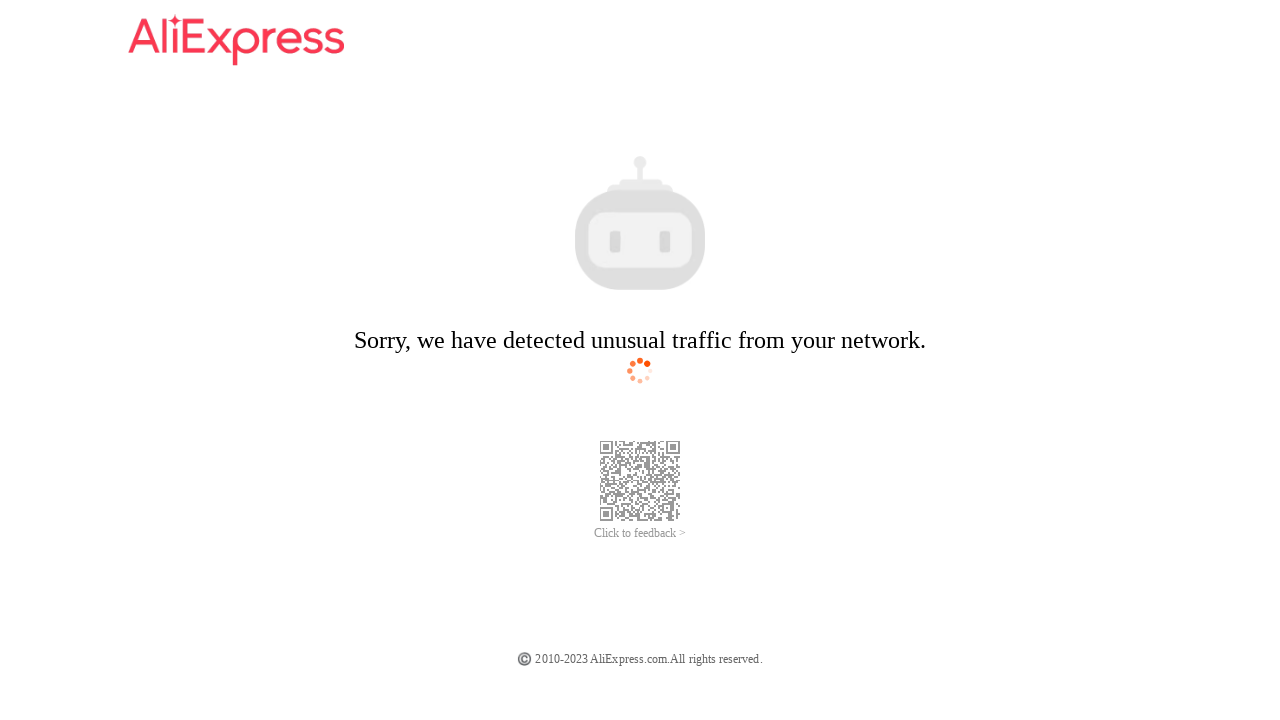

Page fully loaded and network idle reached
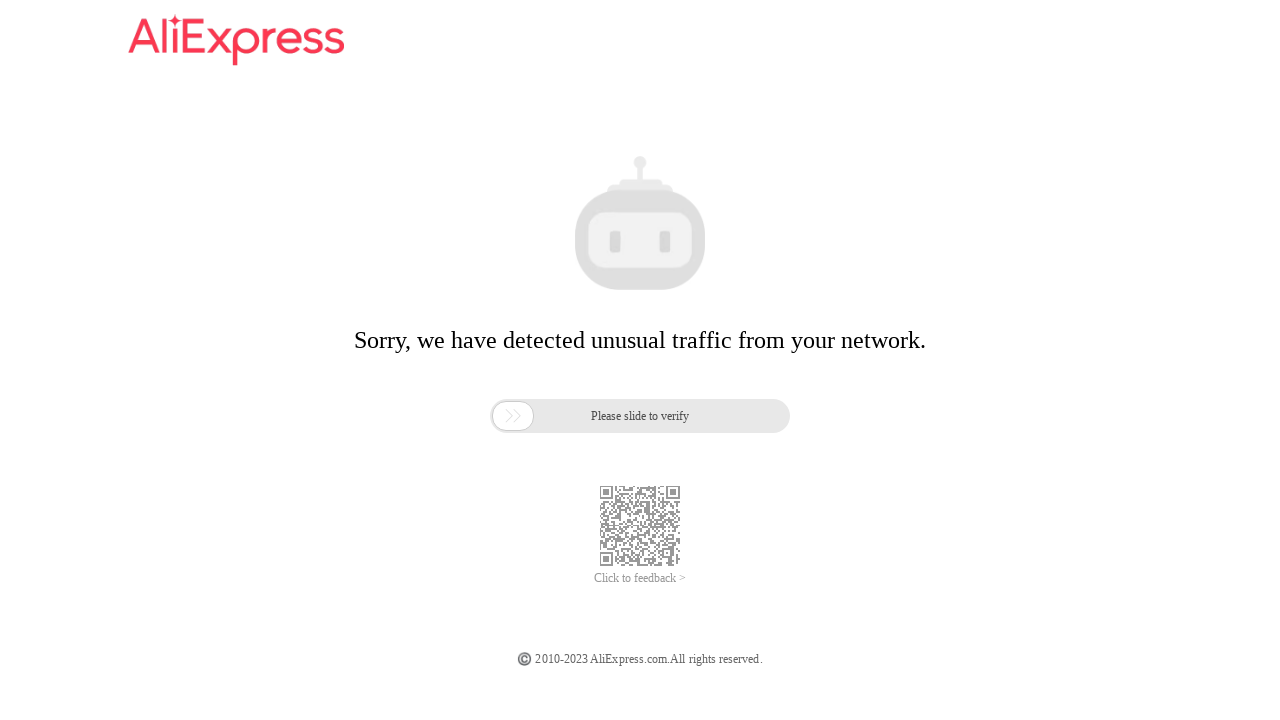

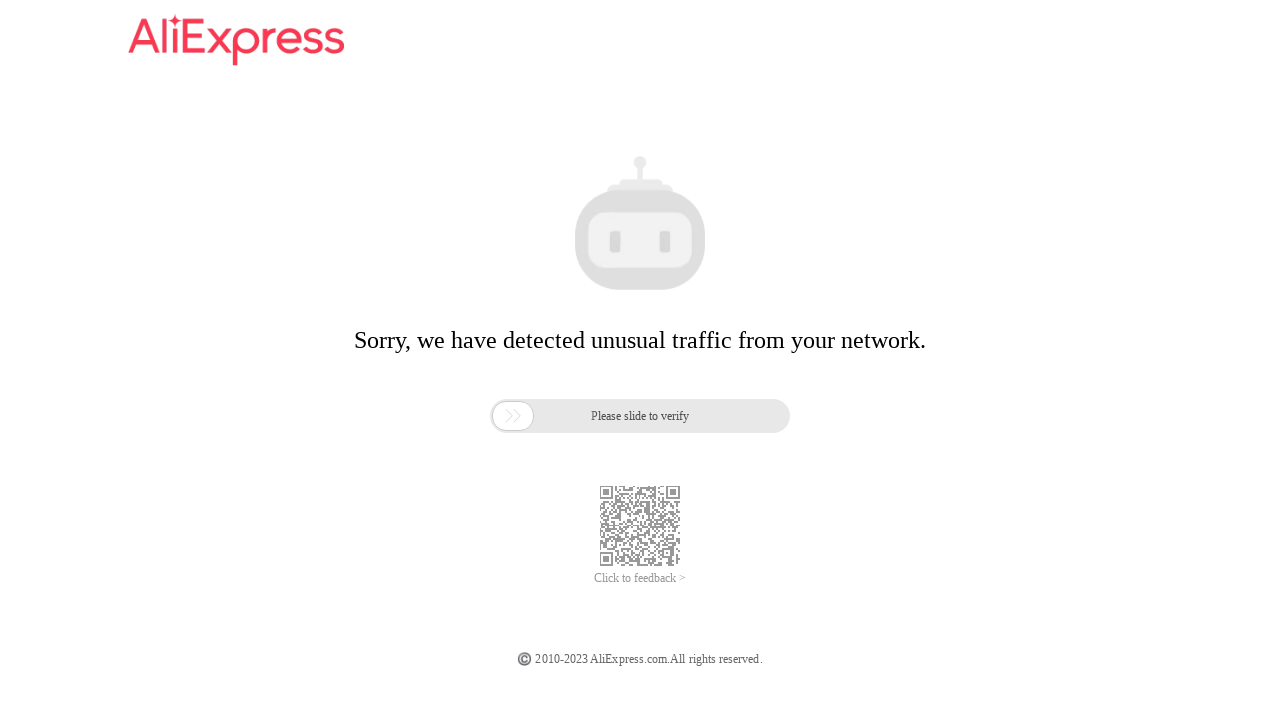